Tests filtering to show only completed todo items

Starting URL: https://demo.playwright.dev/todomvc

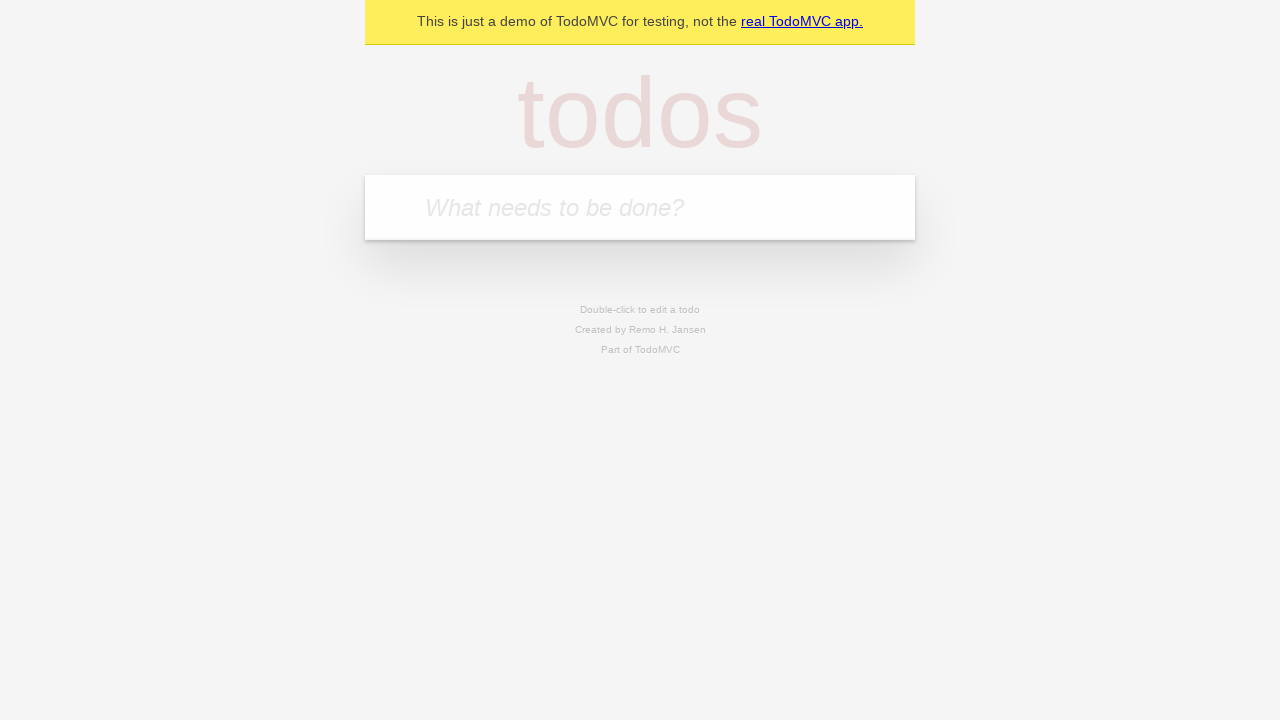

Filled todo input with 'buy some cheese' on internal:attr=[placeholder="What needs to be done?"i]
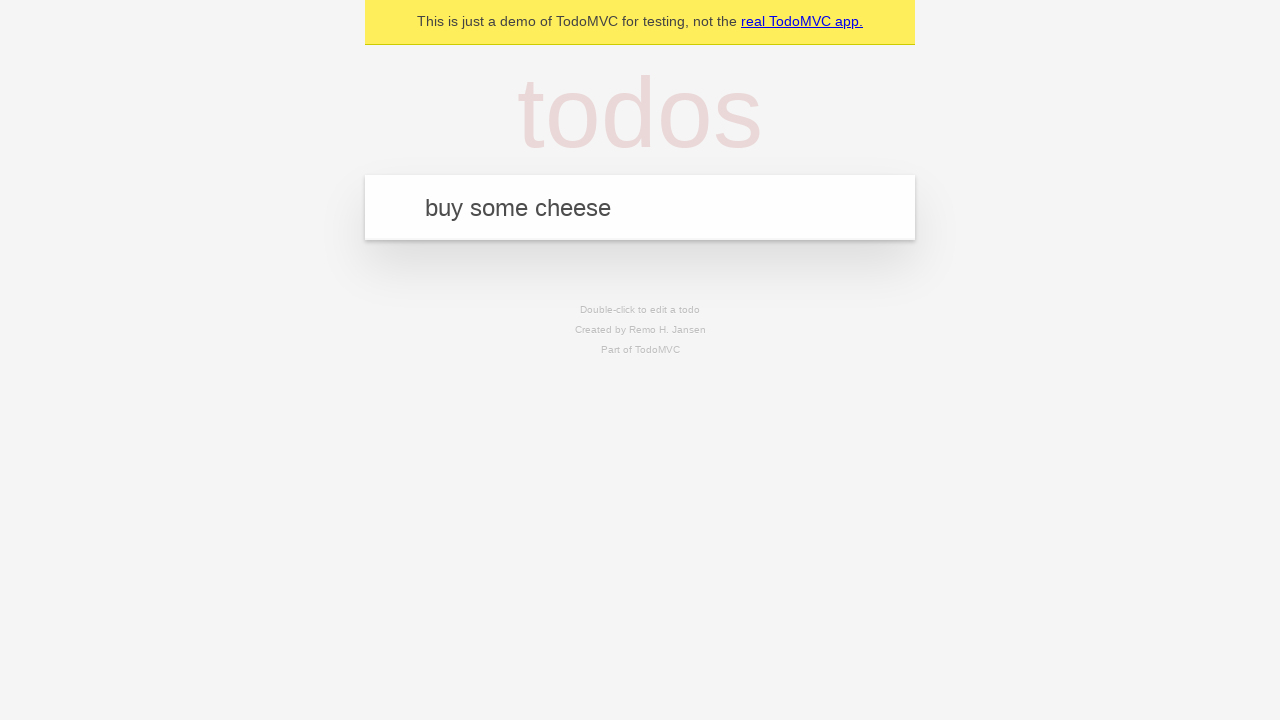

Pressed Enter to create first todo item on internal:attr=[placeholder="What needs to be done?"i]
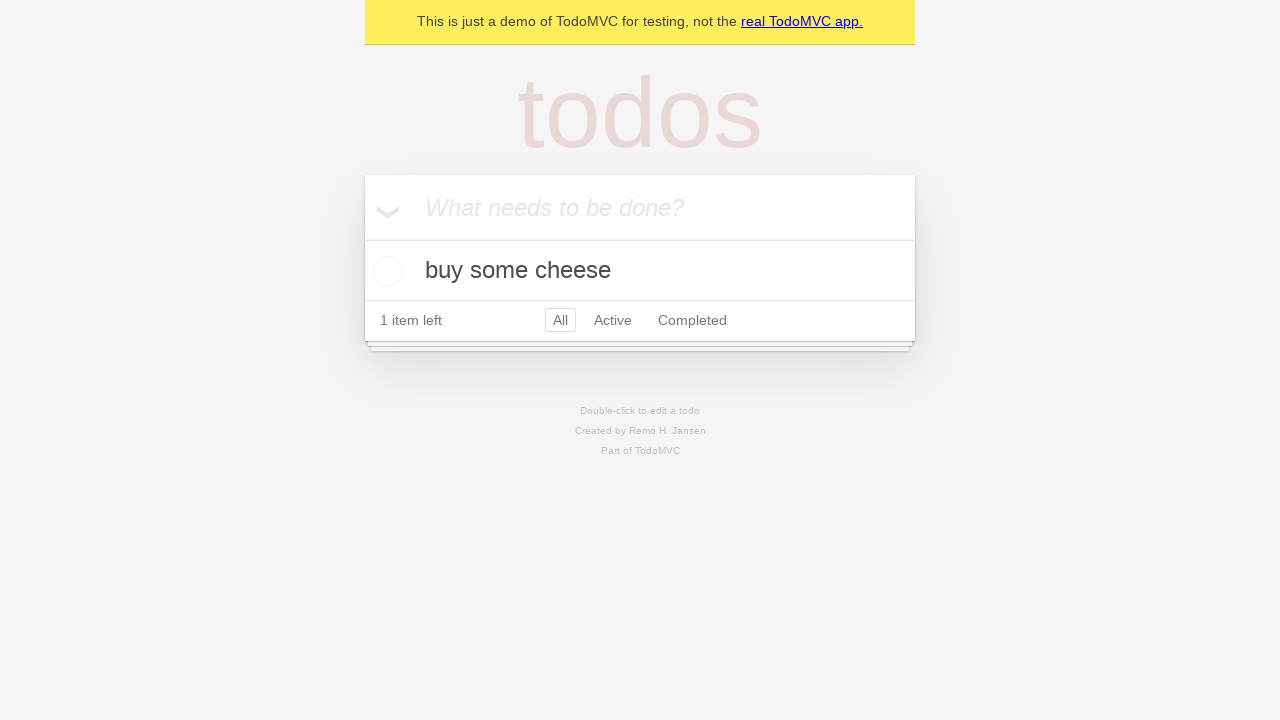

Filled todo input with 'feed the cat' on internal:attr=[placeholder="What needs to be done?"i]
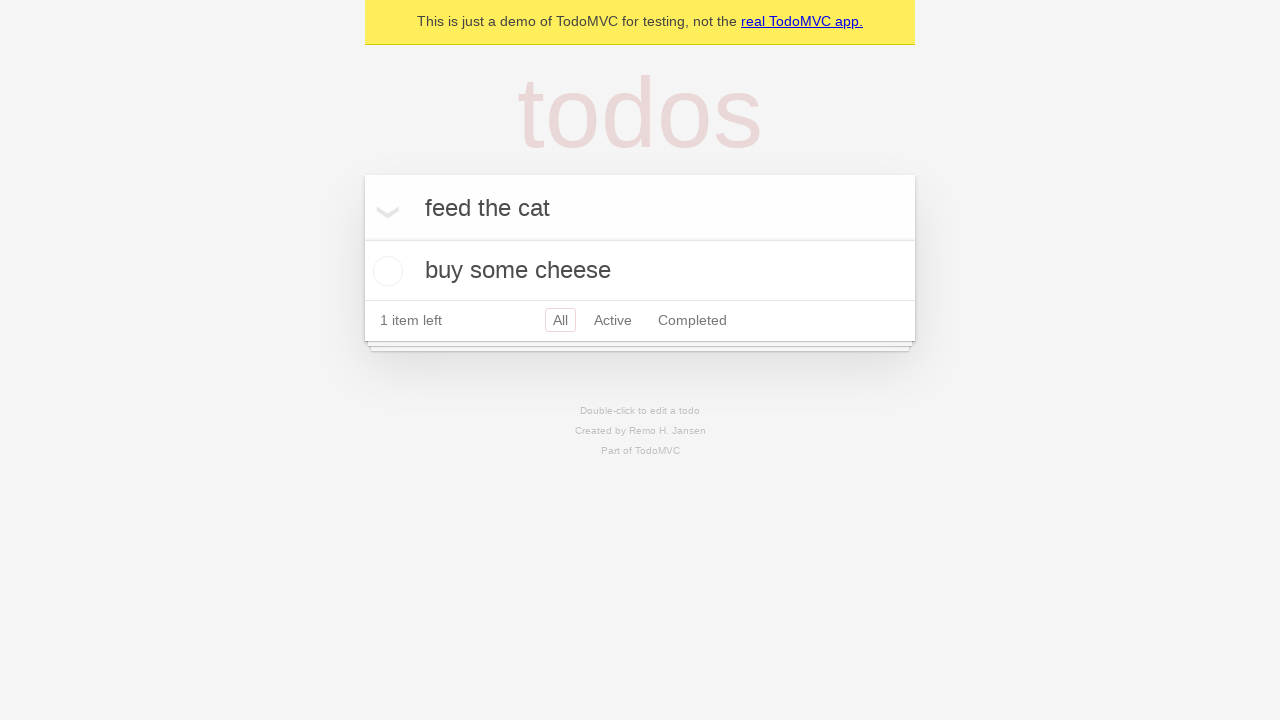

Pressed Enter to create second todo item on internal:attr=[placeholder="What needs to be done?"i]
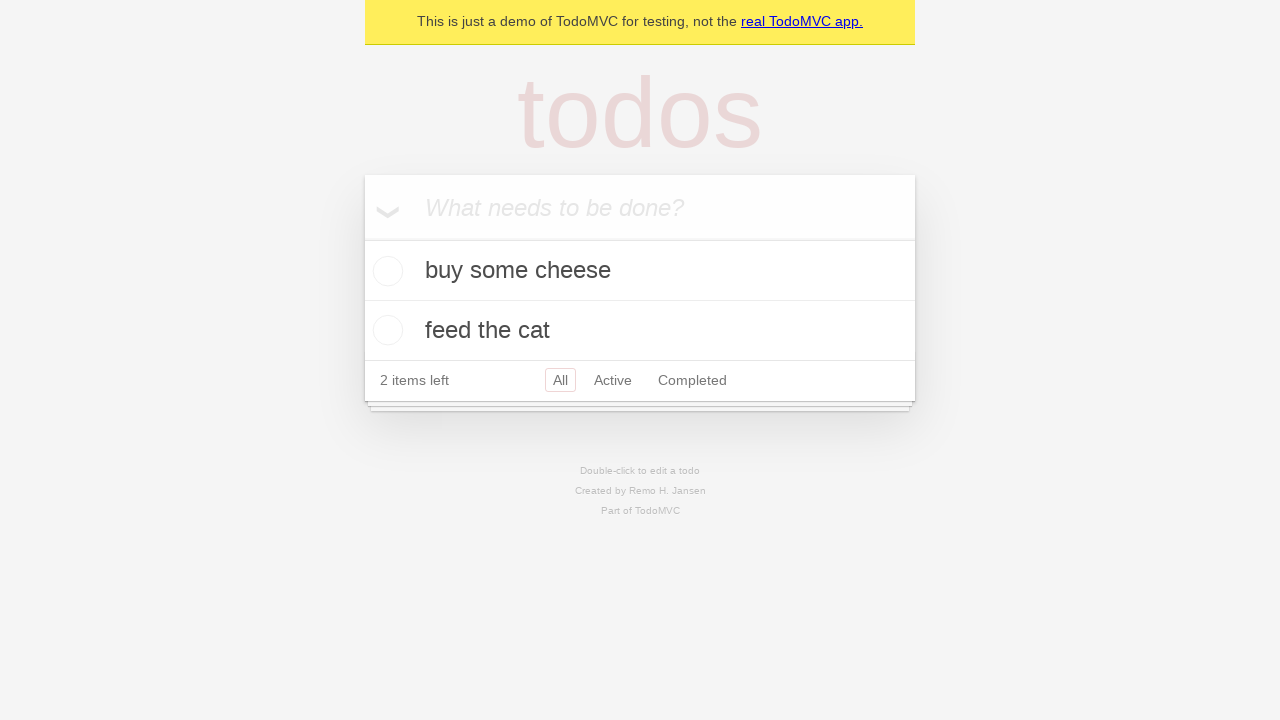

Filled todo input with 'book a doctors appointment' on internal:attr=[placeholder="What needs to be done?"i]
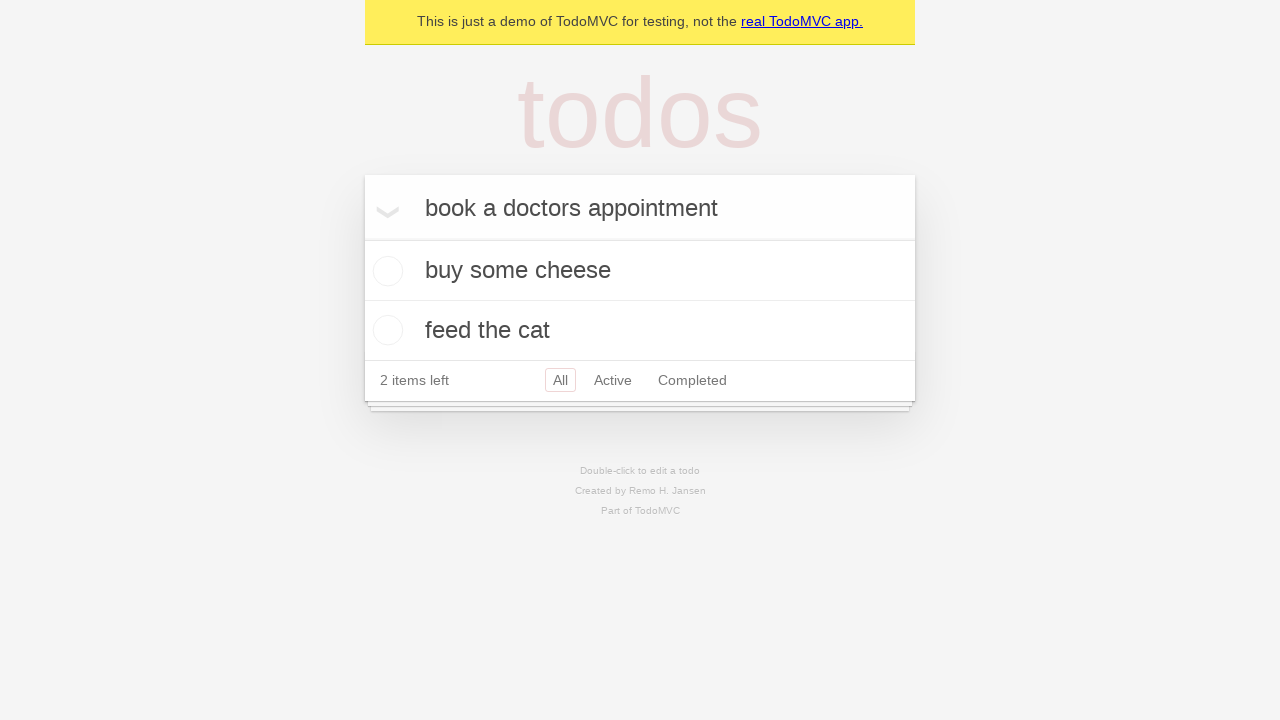

Pressed Enter to create third todo item on internal:attr=[placeholder="What needs to be done?"i]
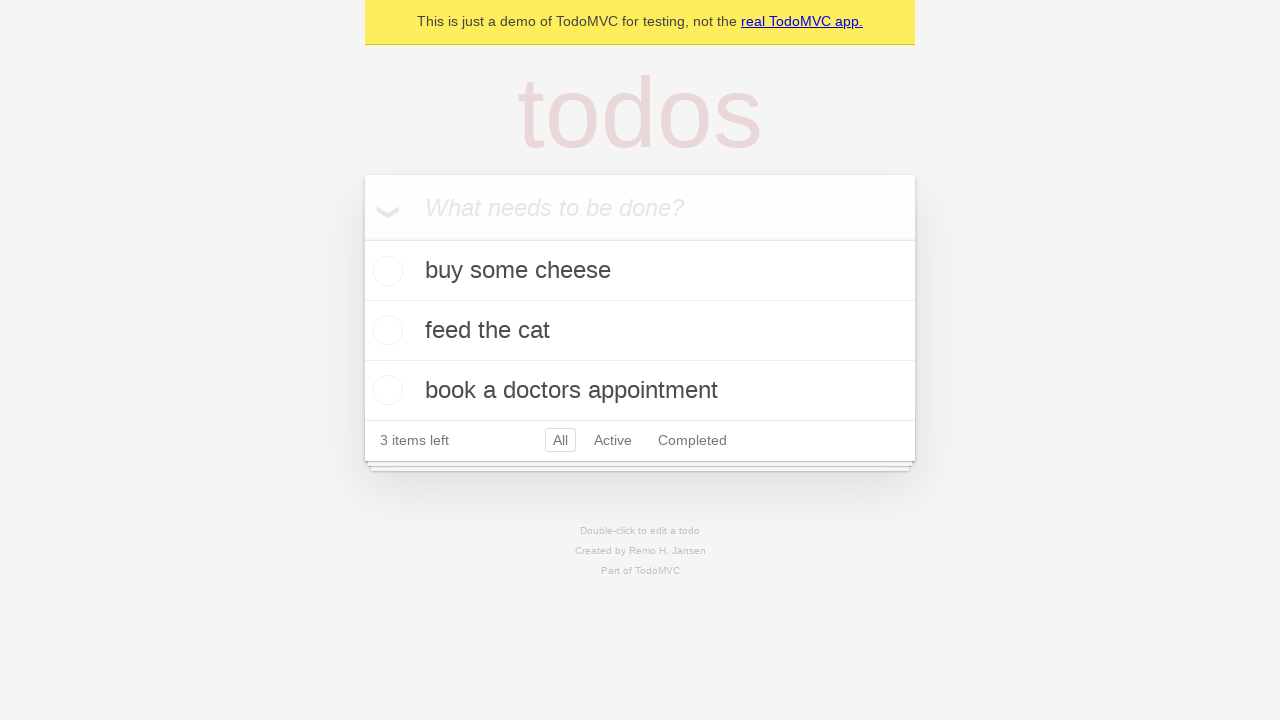

Marked second todo item as completed at (385, 330) on internal:testid=[data-testid="todo-item"s] >> nth=1 >> internal:role=checkbox
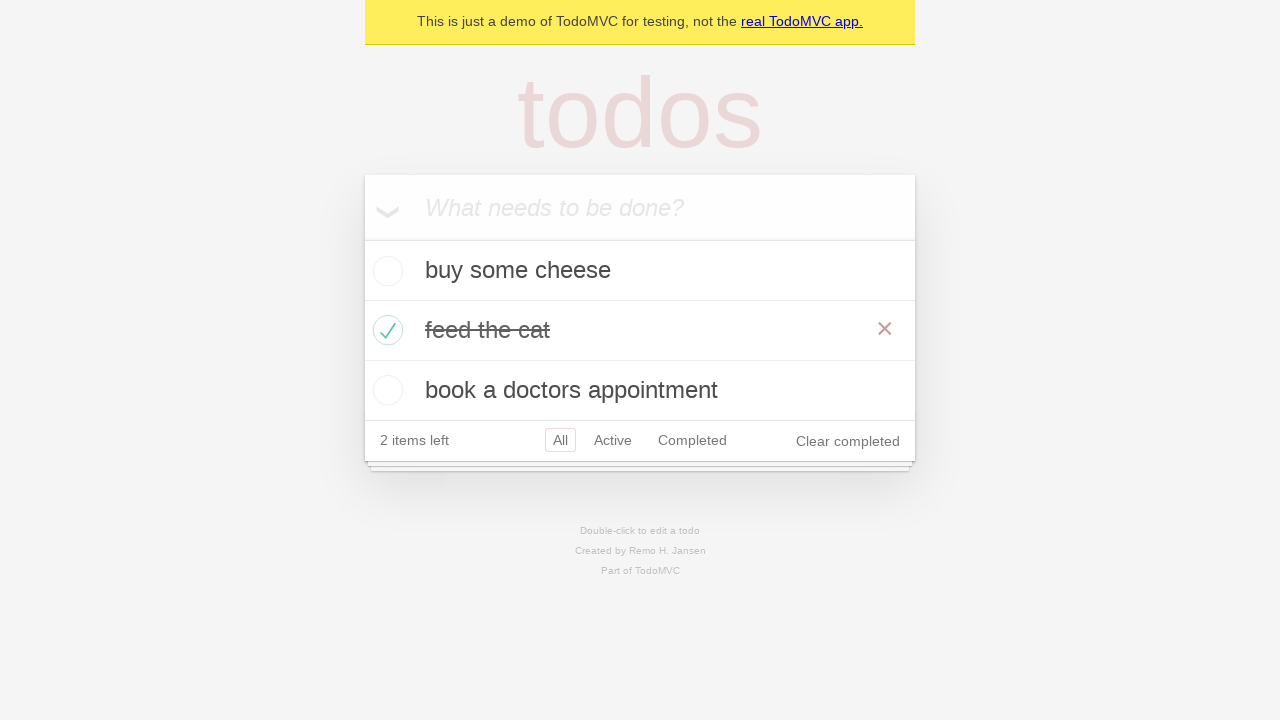

Clicked Completed filter to display only completed items at (692, 440) on internal:role=link[name="Completed"i]
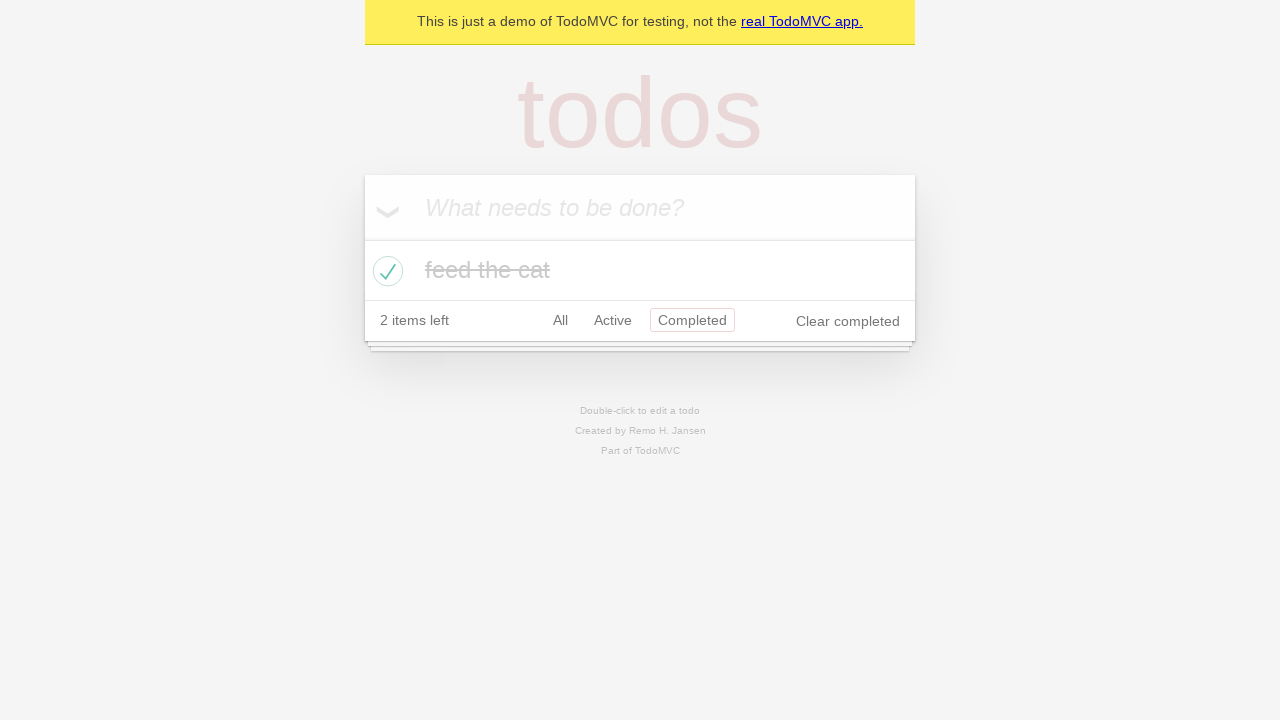

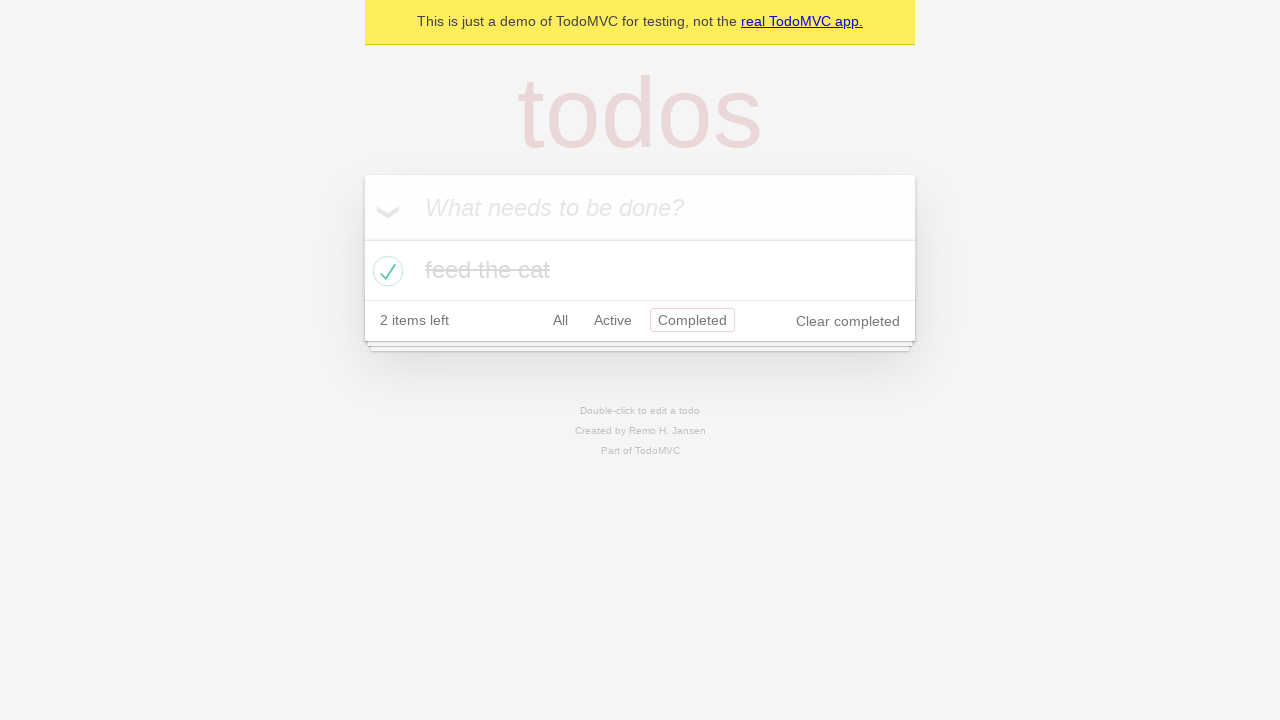